Tests an e-commerce flow by searching for products containing 'ca', adding Cashews to cart, and proceeding through checkout to place an order.

Starting URL: https://rahulshettyacademy.com/seleniumPractise/#/

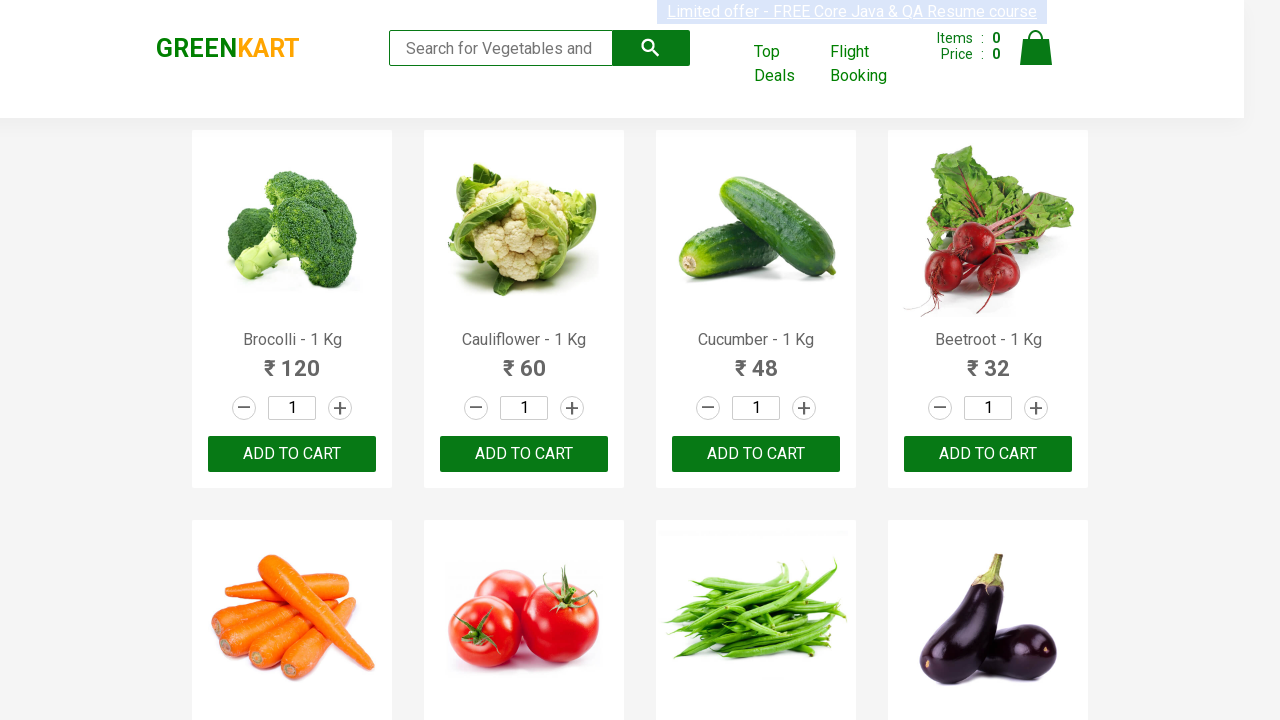

Typed 'ca' in search box to filter products on input.search-keyword
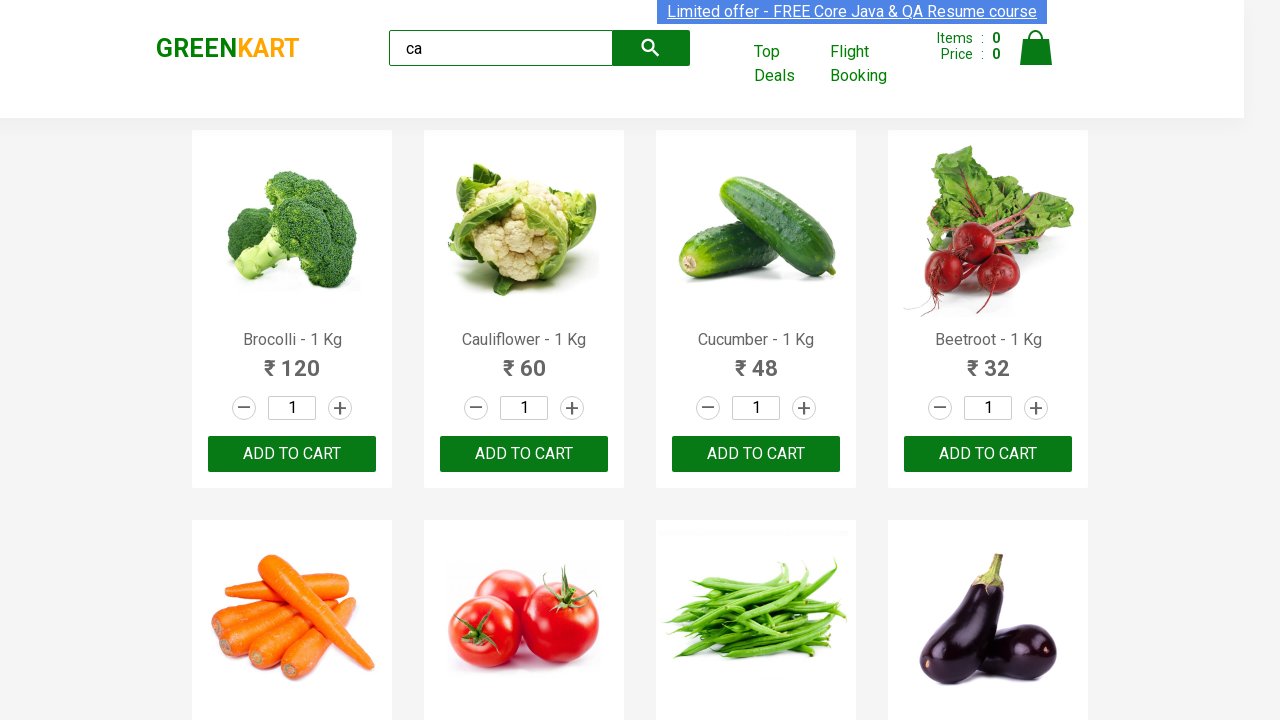

Filtered products appeared
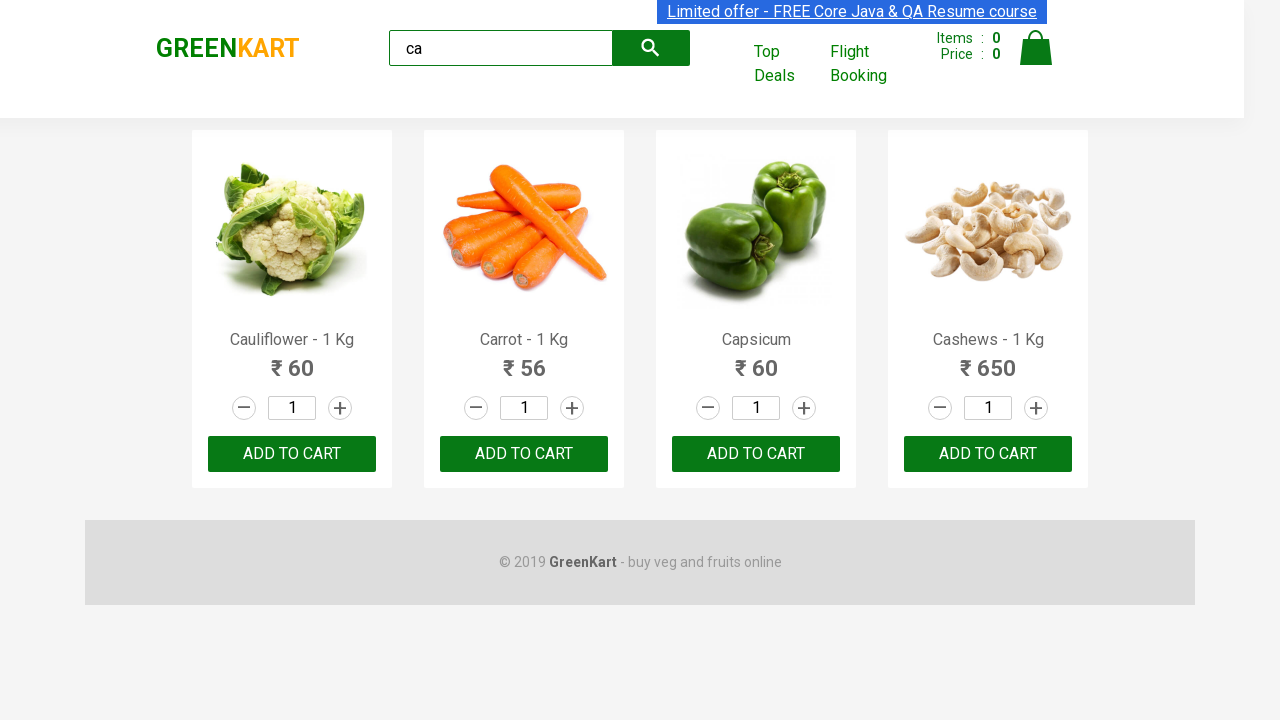

Retrieved list of filtered products
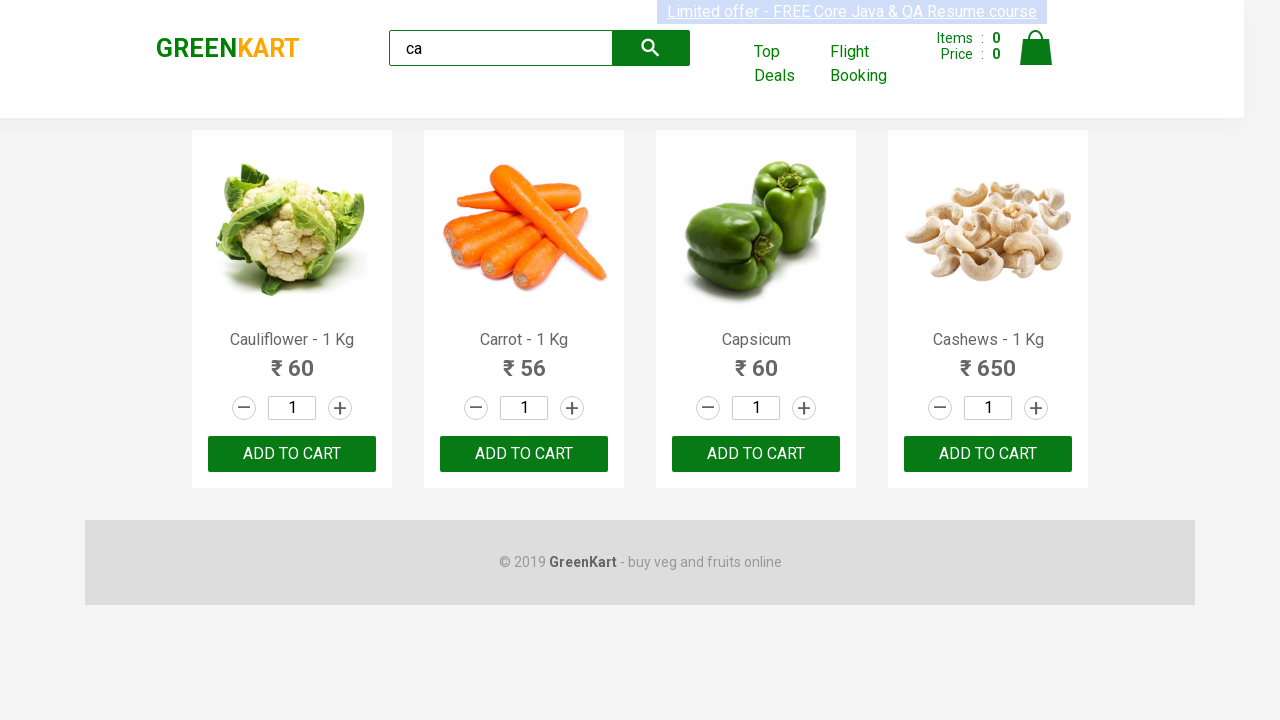

Added Cashews to cart at (988, 454) on .products .product >> nth=3 >> button
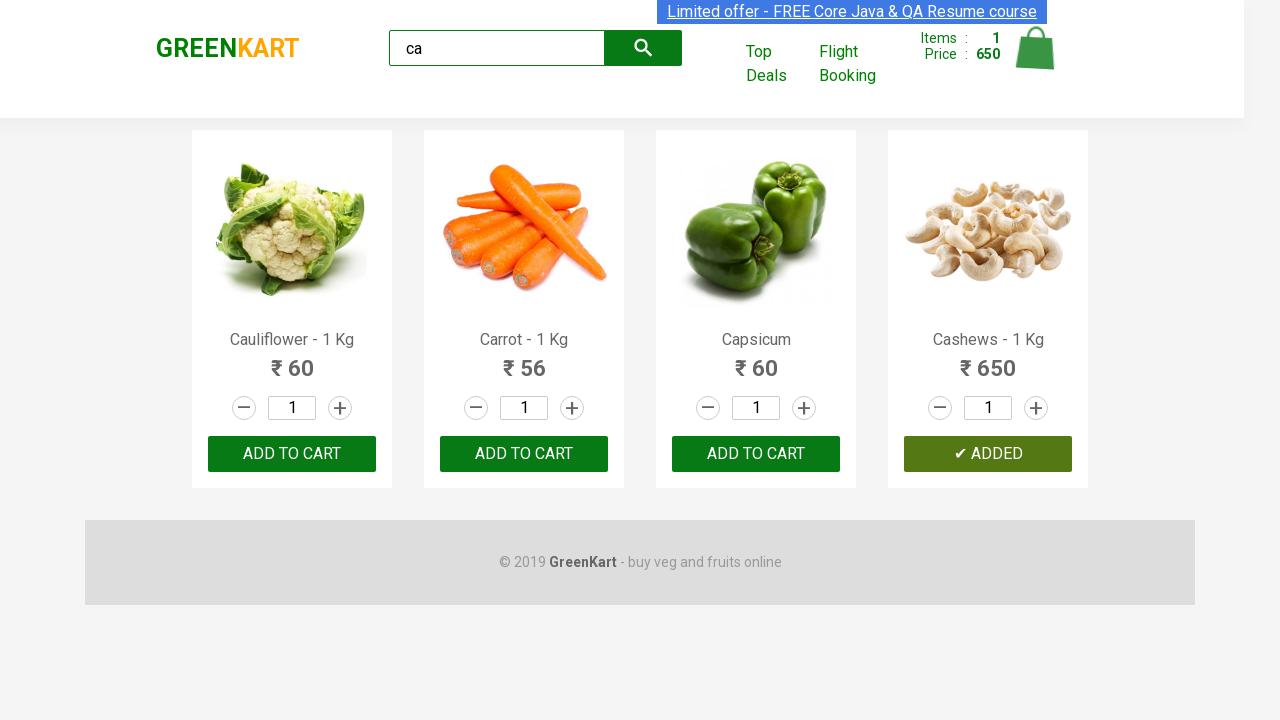

Clicked cart icon to view cart at (1036, 48) on .cart-icon > img
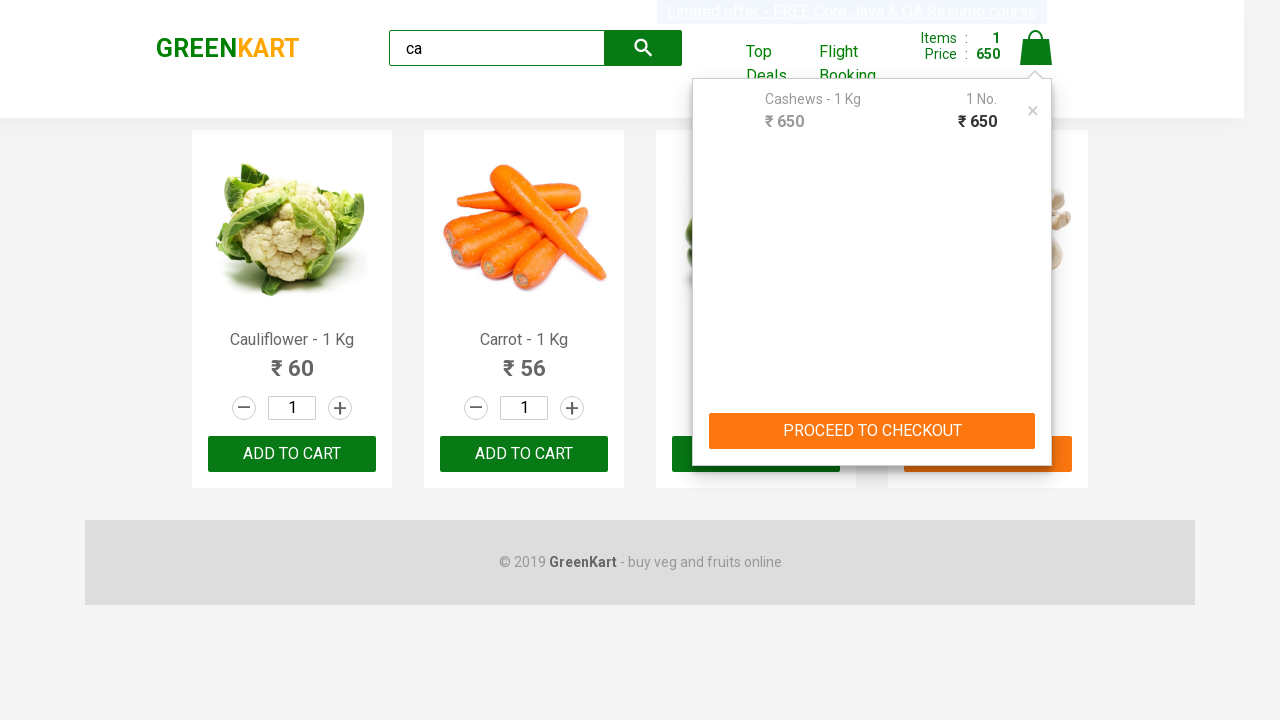

Clicked PROCEED TO CHECKOUT button at (872, 431) on text=PROCEED TO CHECKOUT
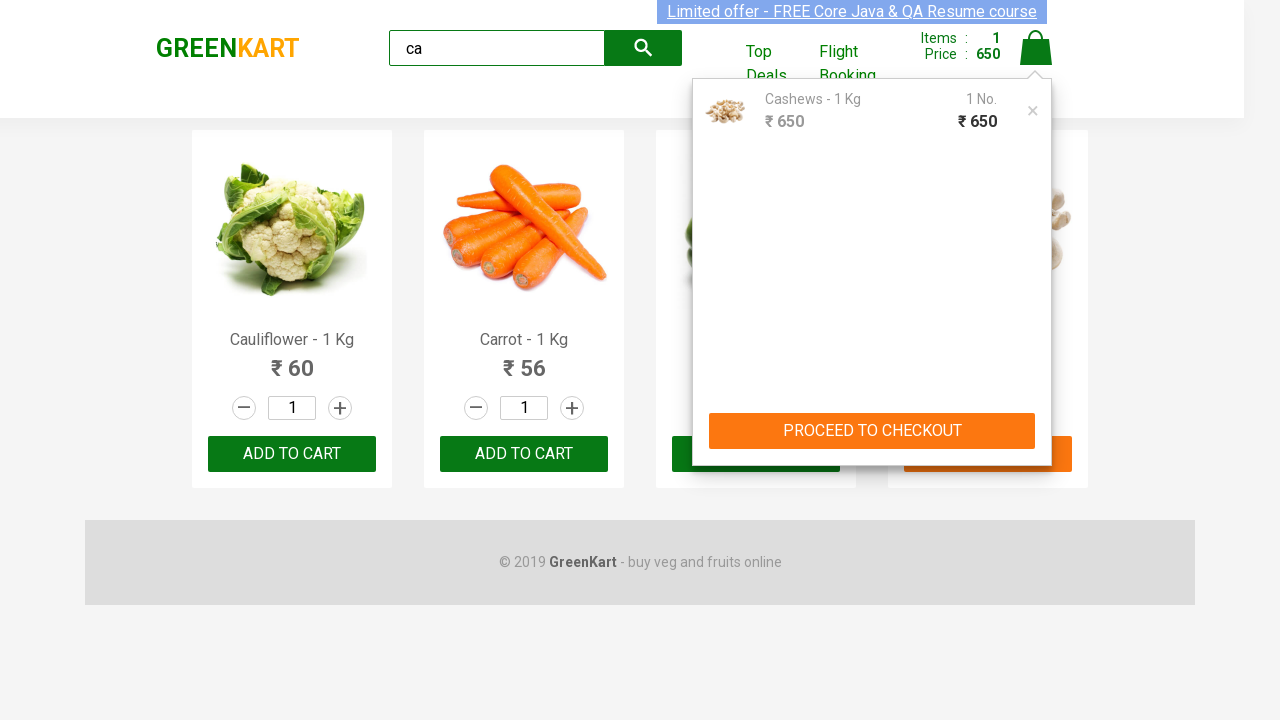

Clicked Place Order button to complete purchase at (1036, 420) on text=Place Order
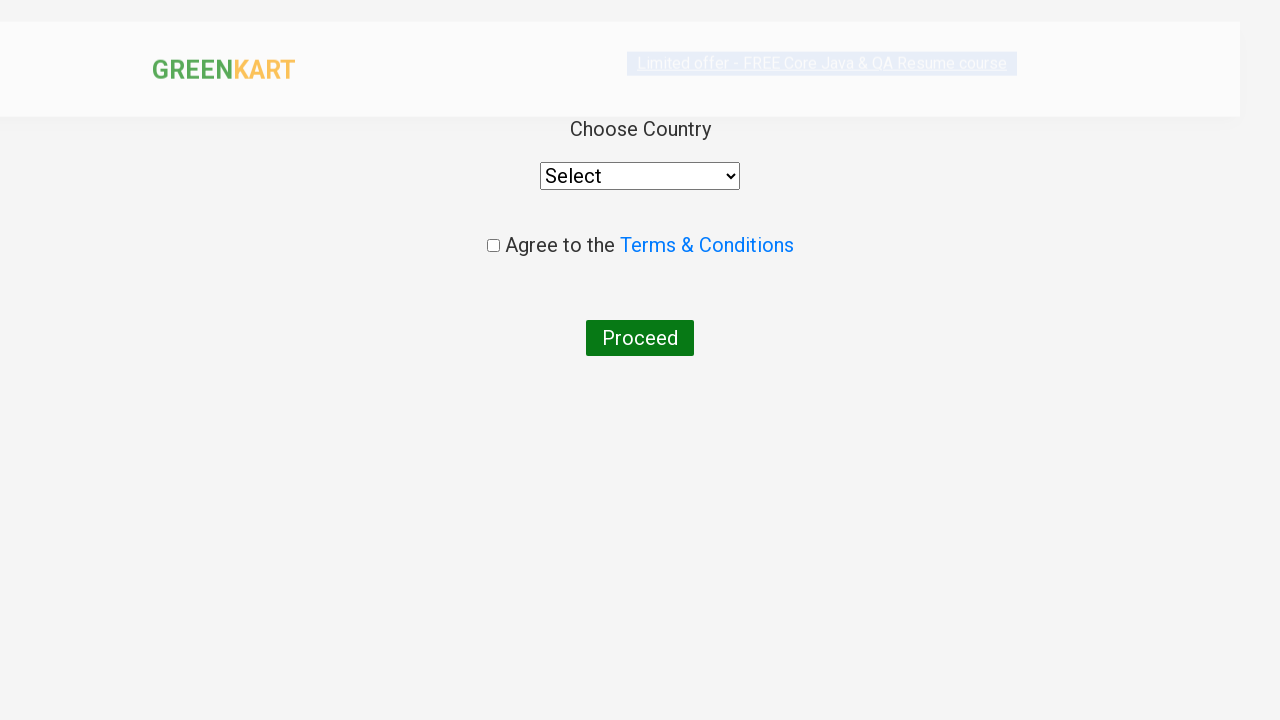

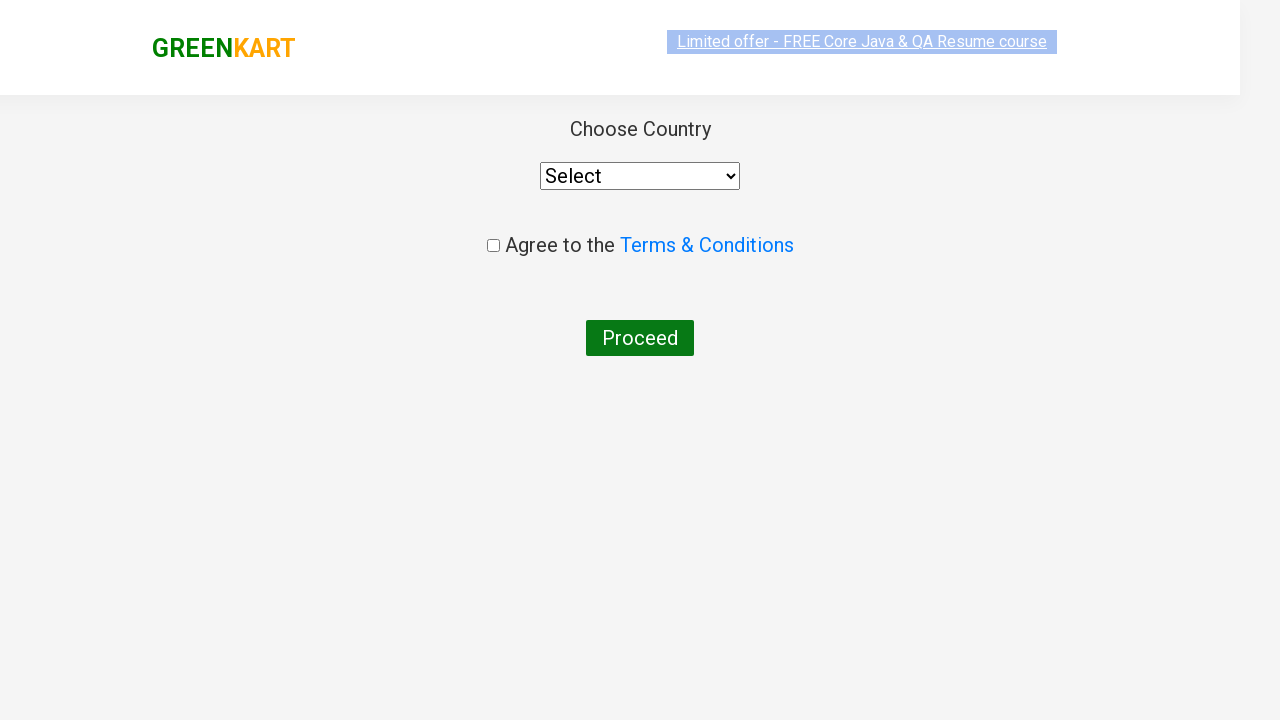